Navigates to a checkbox demo page and selects a specific checkbox (Option-2) from a list of checkboxes

Starting URL: https://www.syntaxprojects.com/basic-checkbox-demo.php

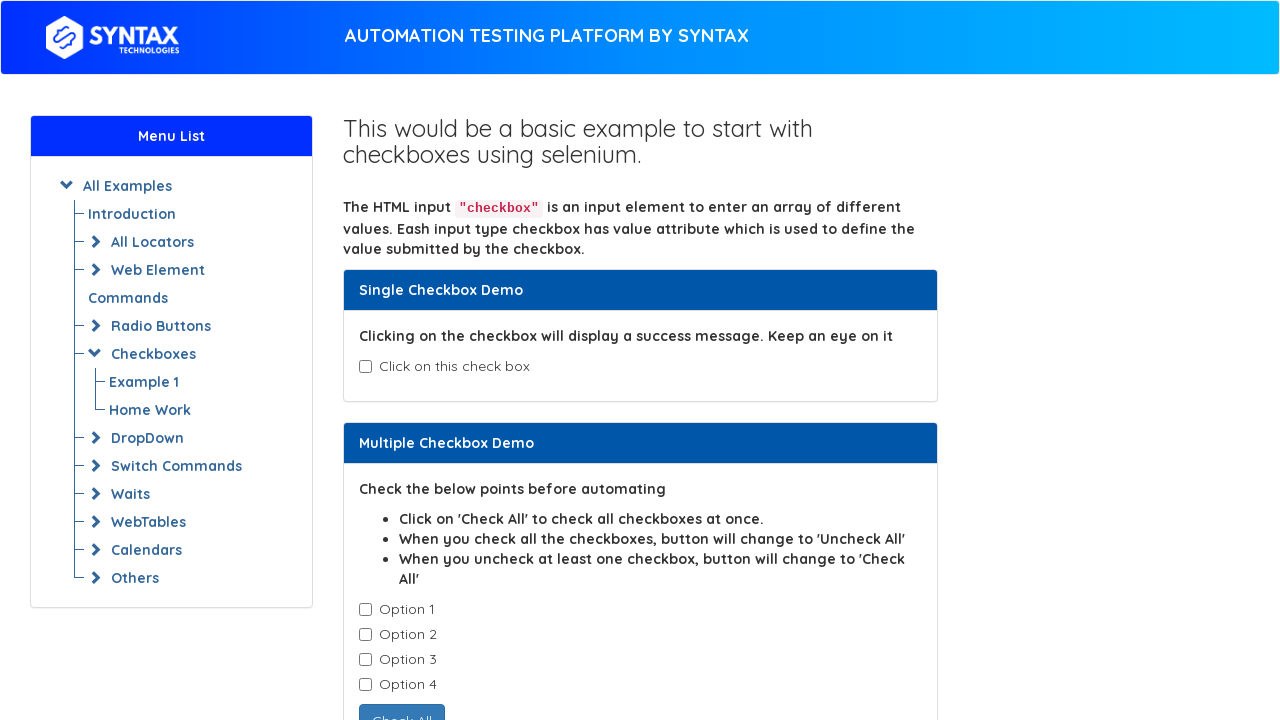

Navigated to checkbox demo page
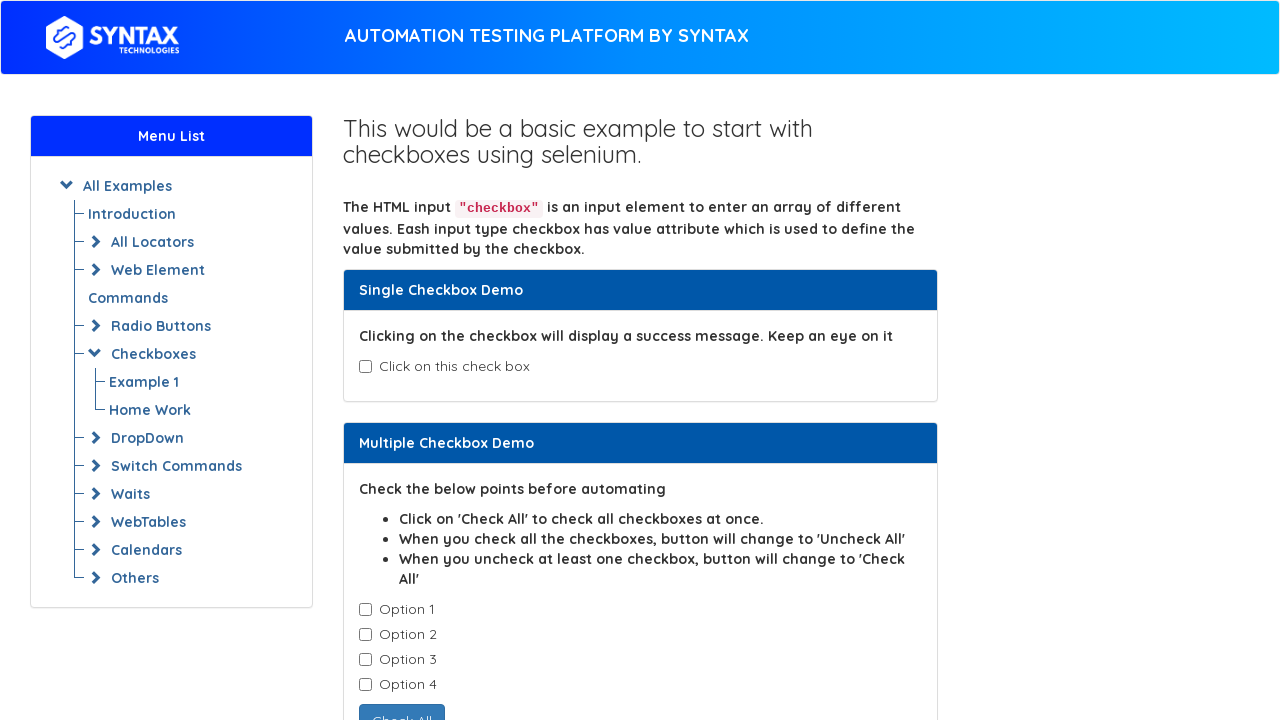

Found all checkboxes with class 'cb1-element'
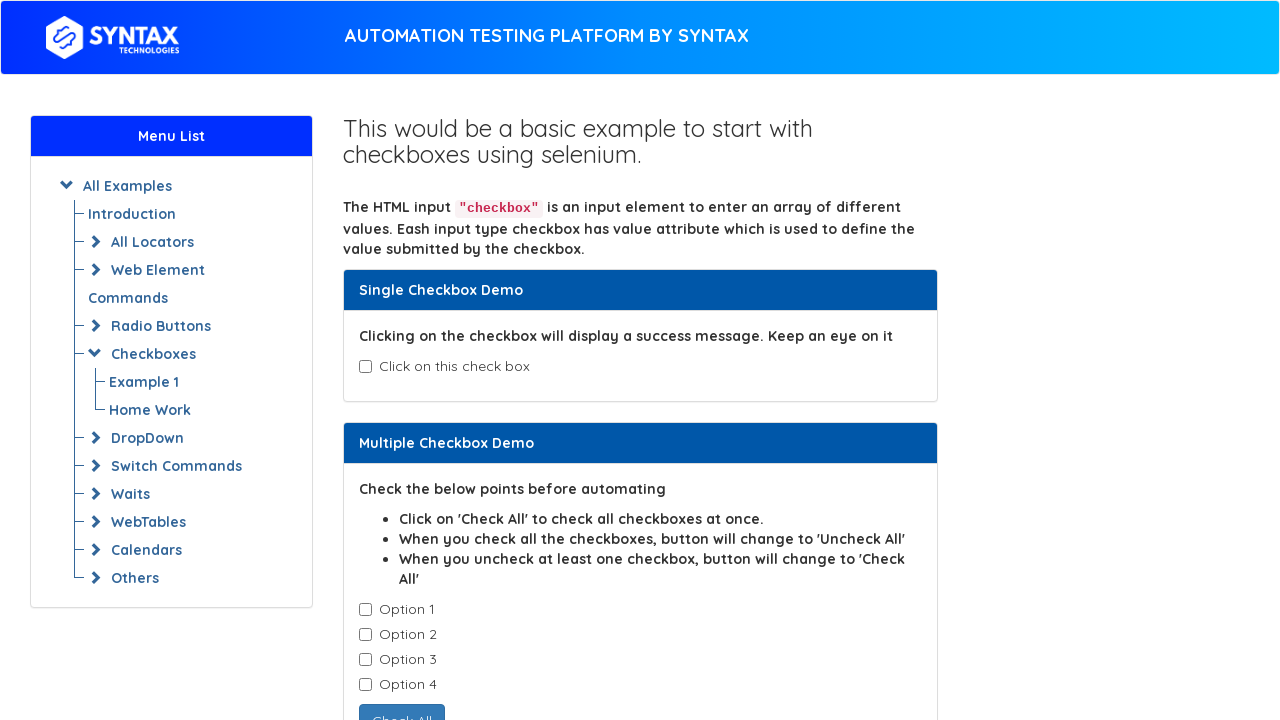

Retrieved checkbox value: Option-1
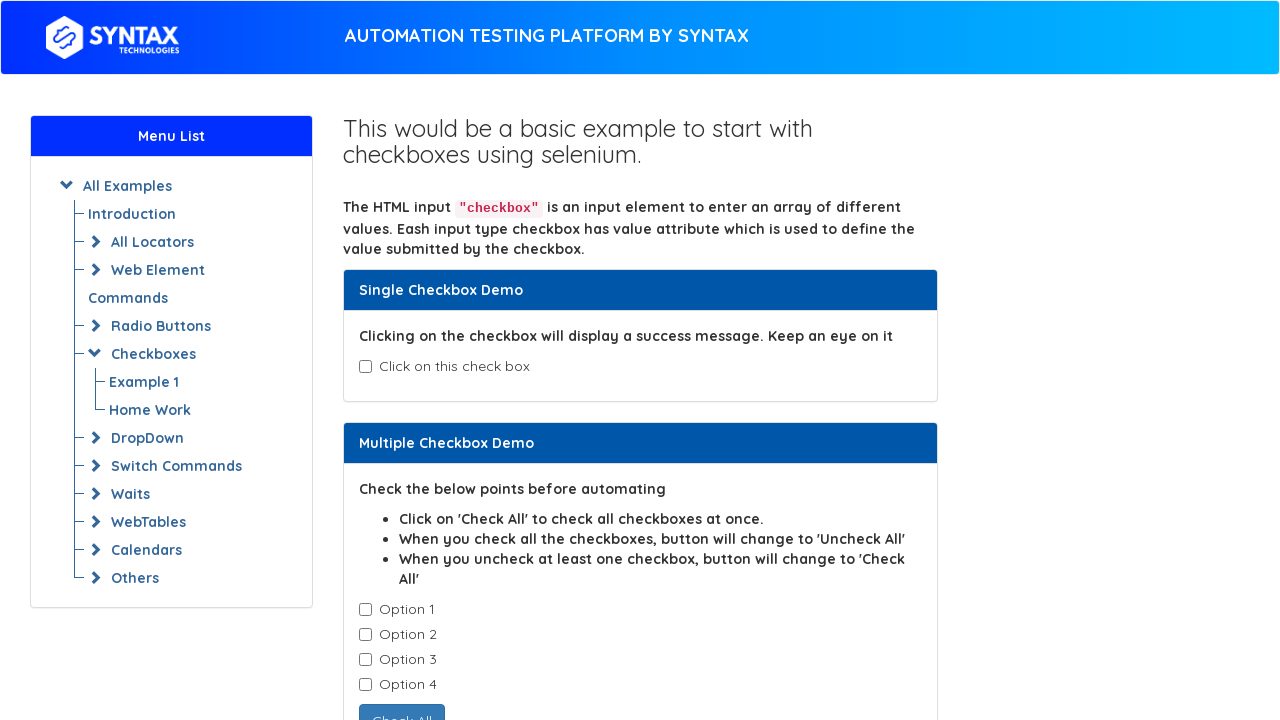

Retrieved checkbox value: Option-2
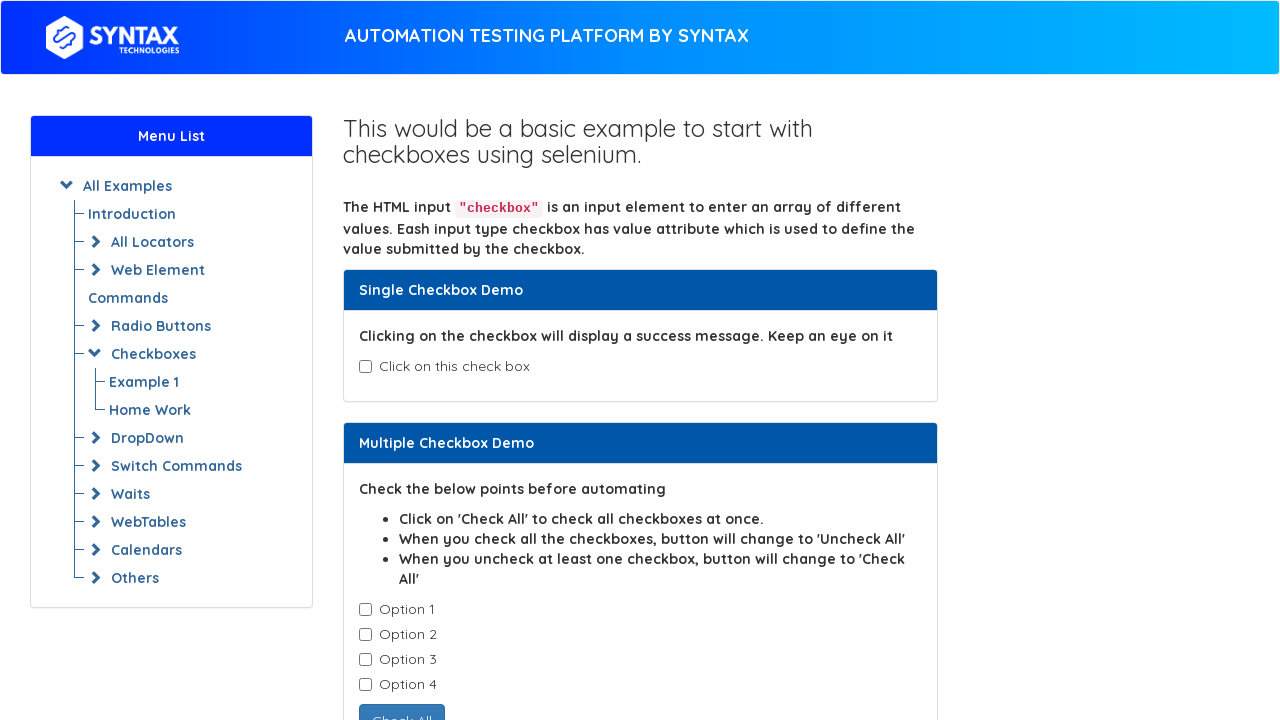

Clicked checkbox for Option-2
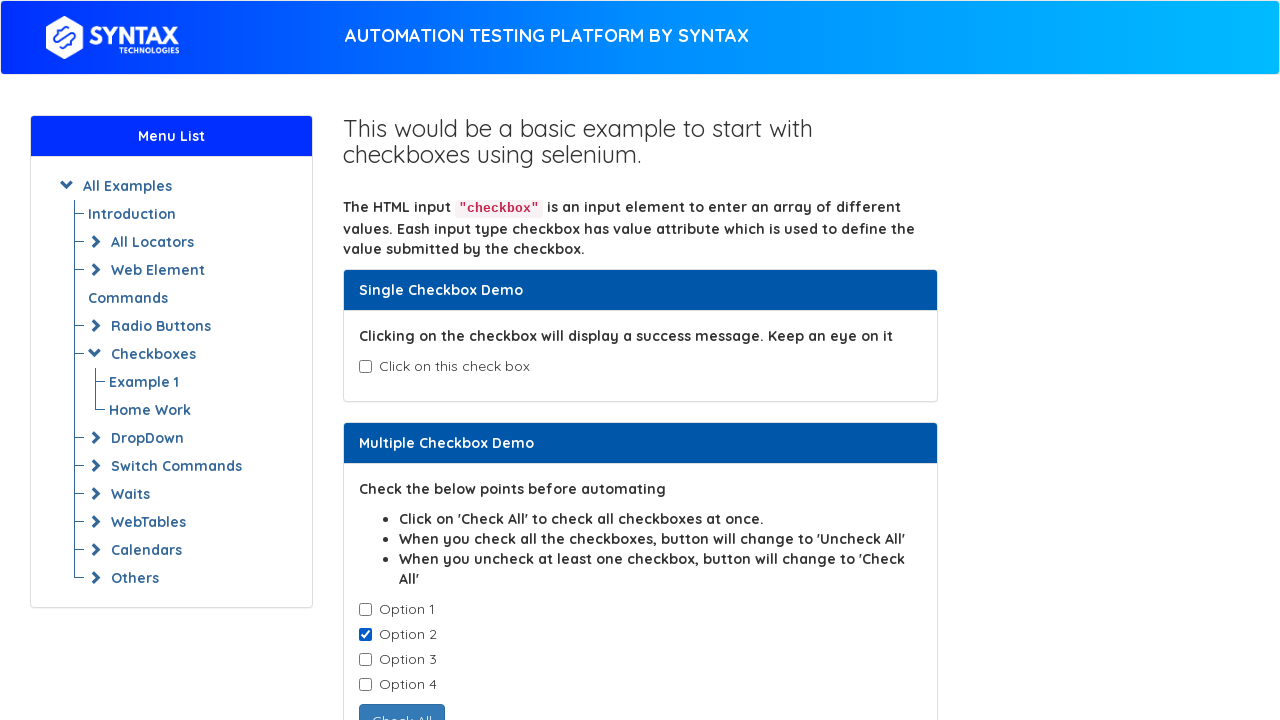

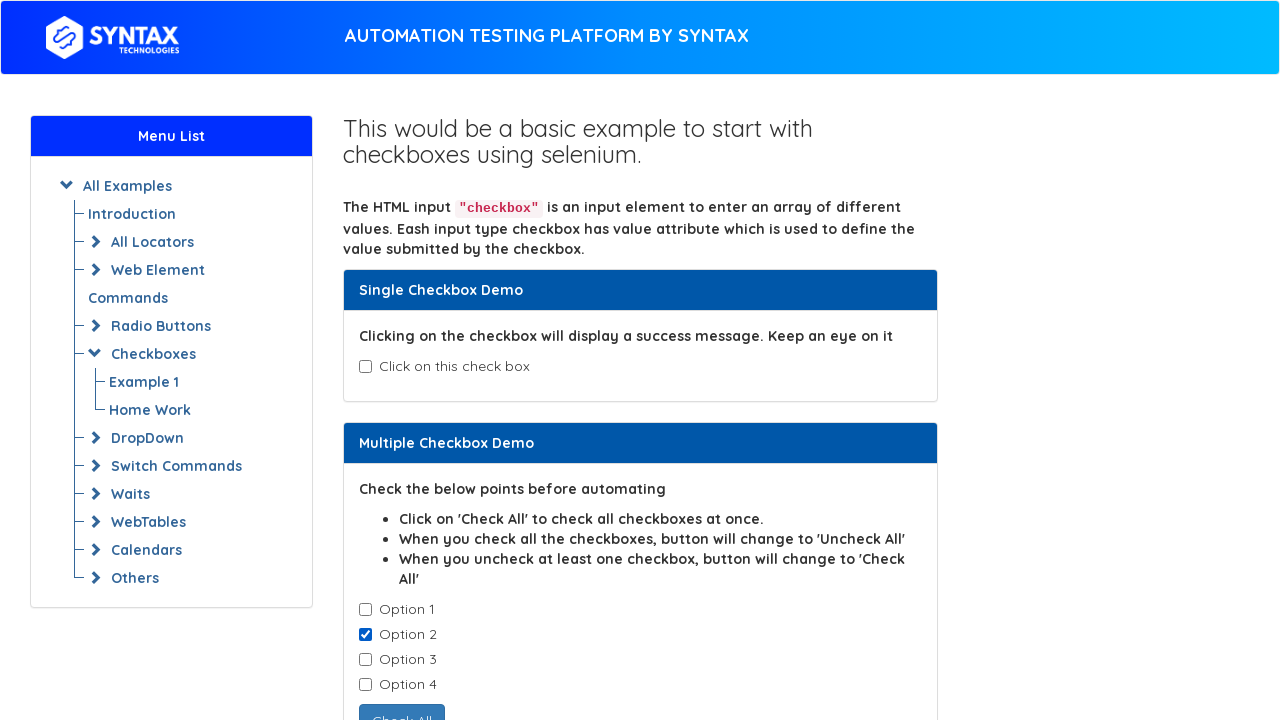